Tests that an error is displayed when trying to login with a non-existent user

Starting URL: https://cms.demo.katalon.com/product/flying-ninja/

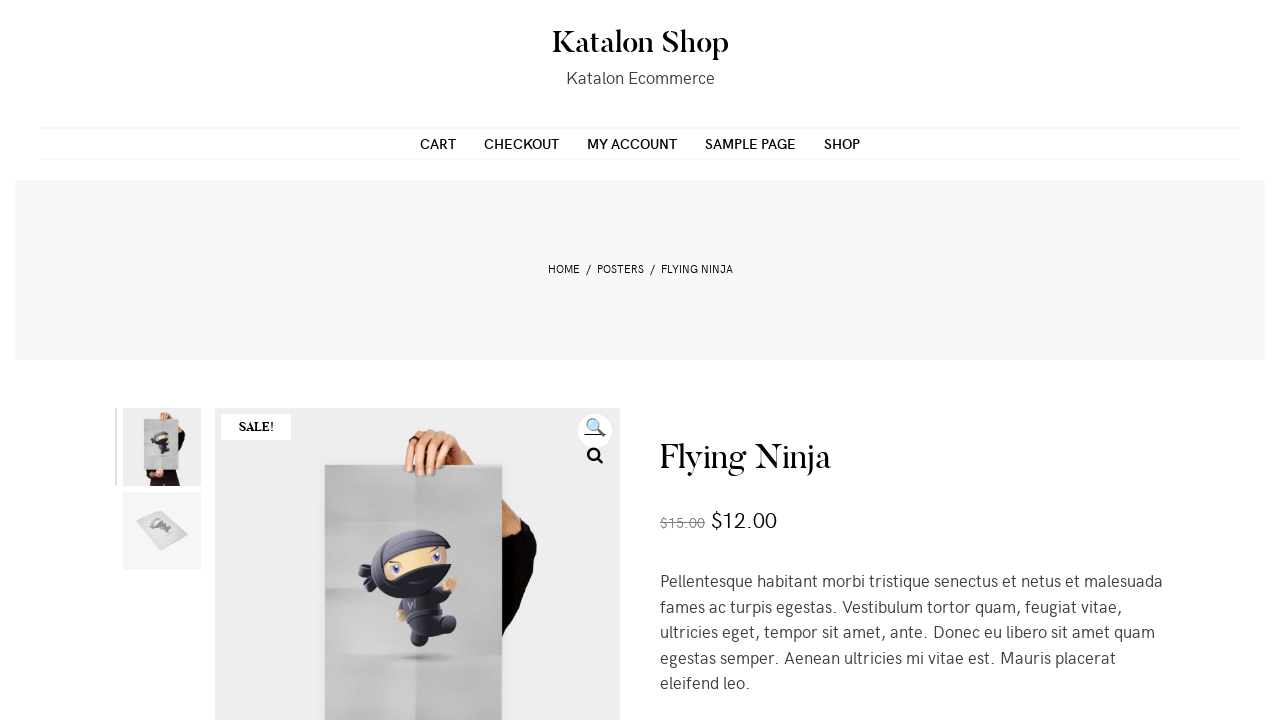

Clicked on my account link at (632, 143) on xpath=//*[@class='page_item page-item-10']/a
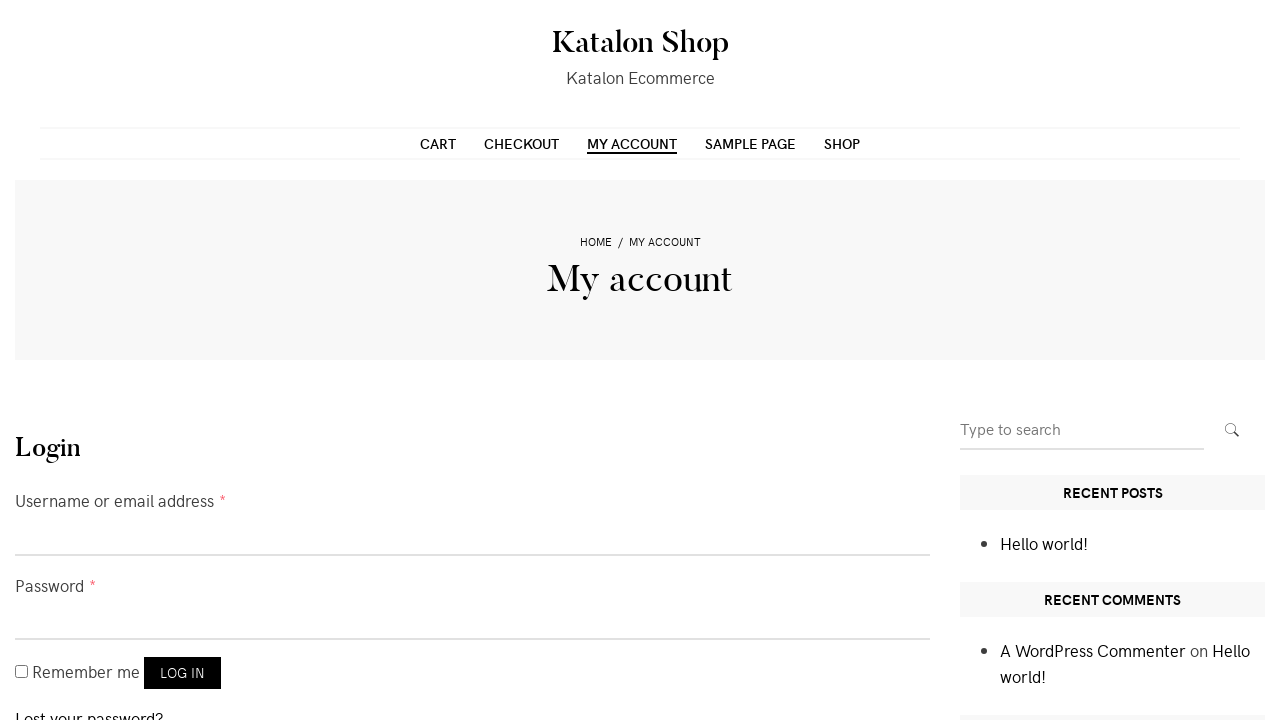

Filled username field with 'invaliduser' on #username
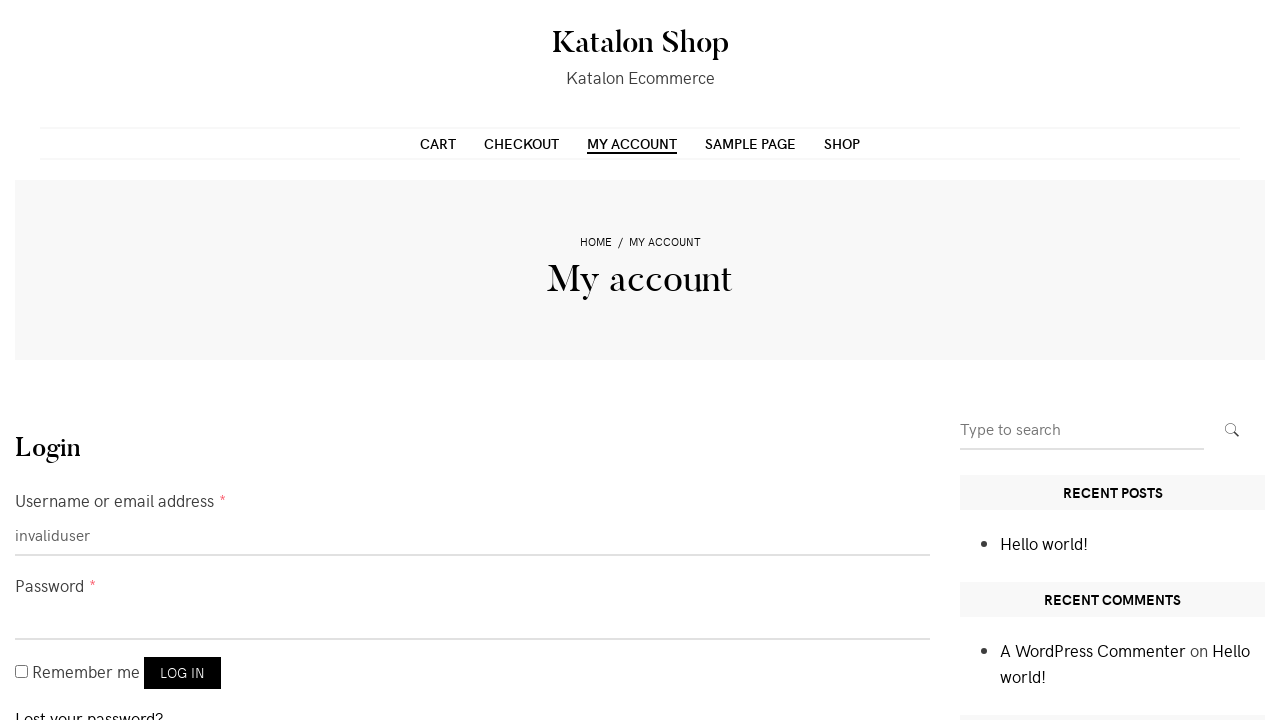

Filled password field with 'pass1234' on #password
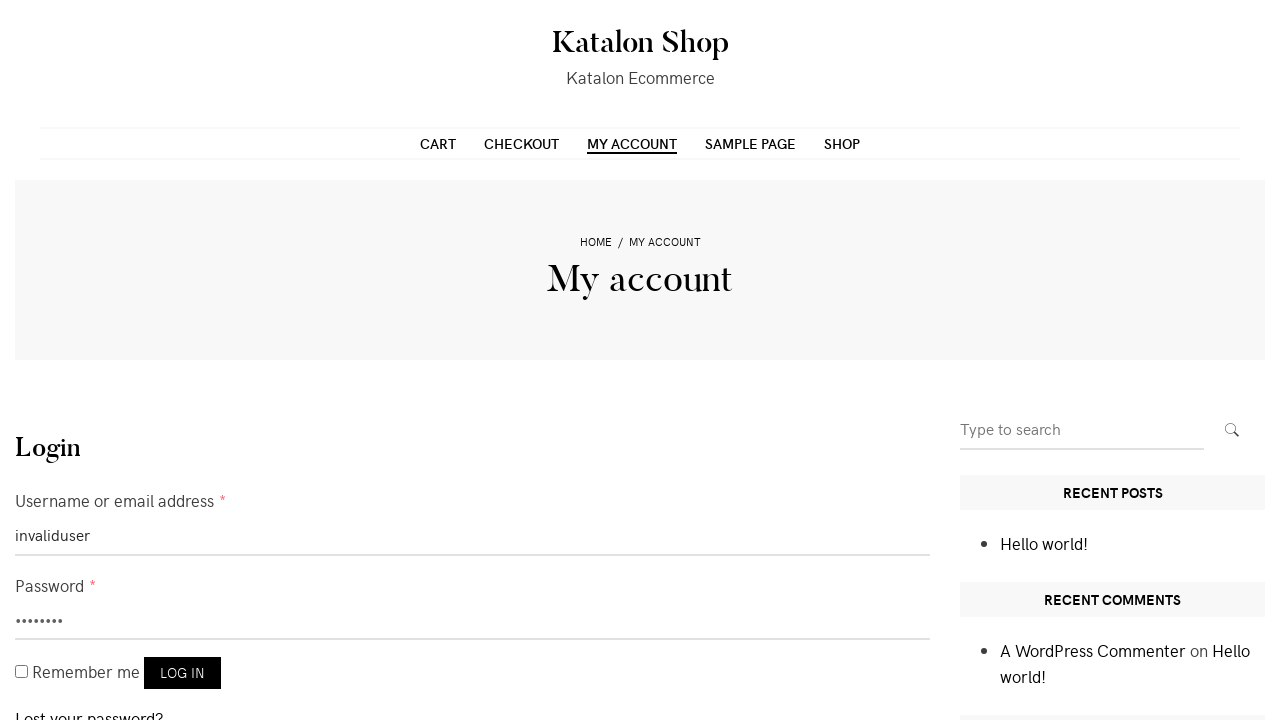

Clicked submit button to attempt login at (182, 673) on xpath=//*[@type='submit']
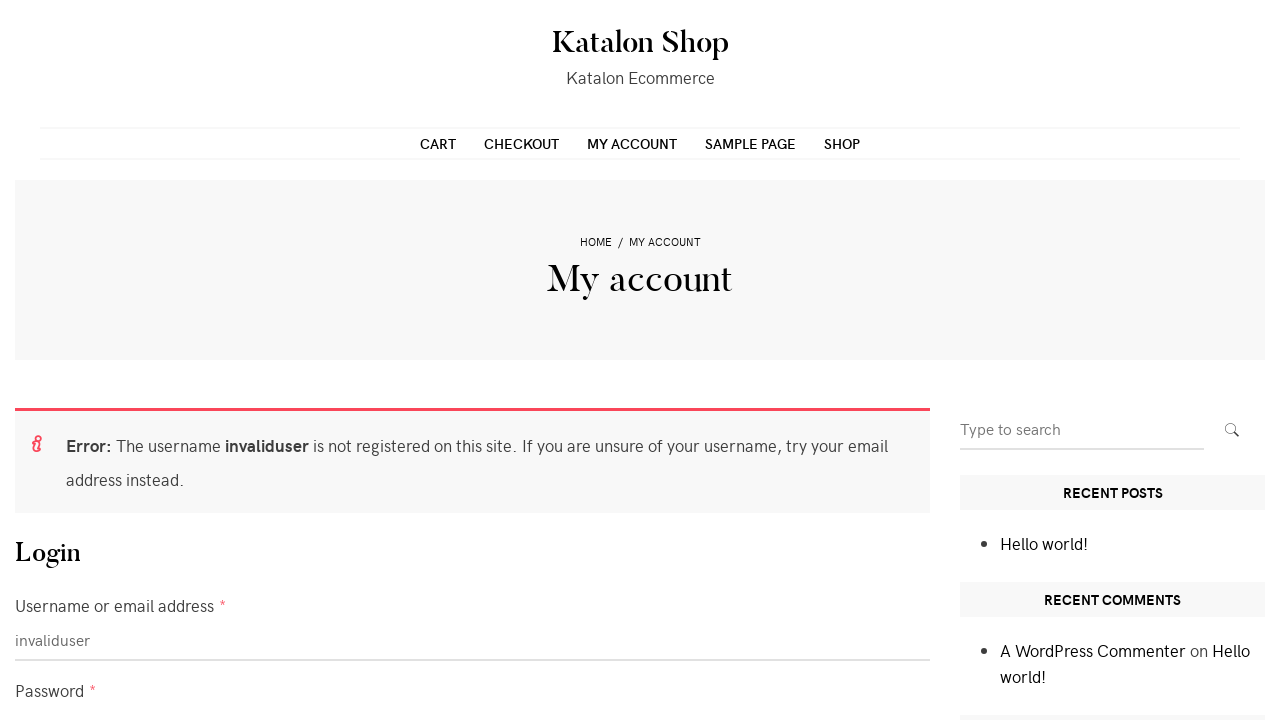

Error message displayed confirming non-existent user error
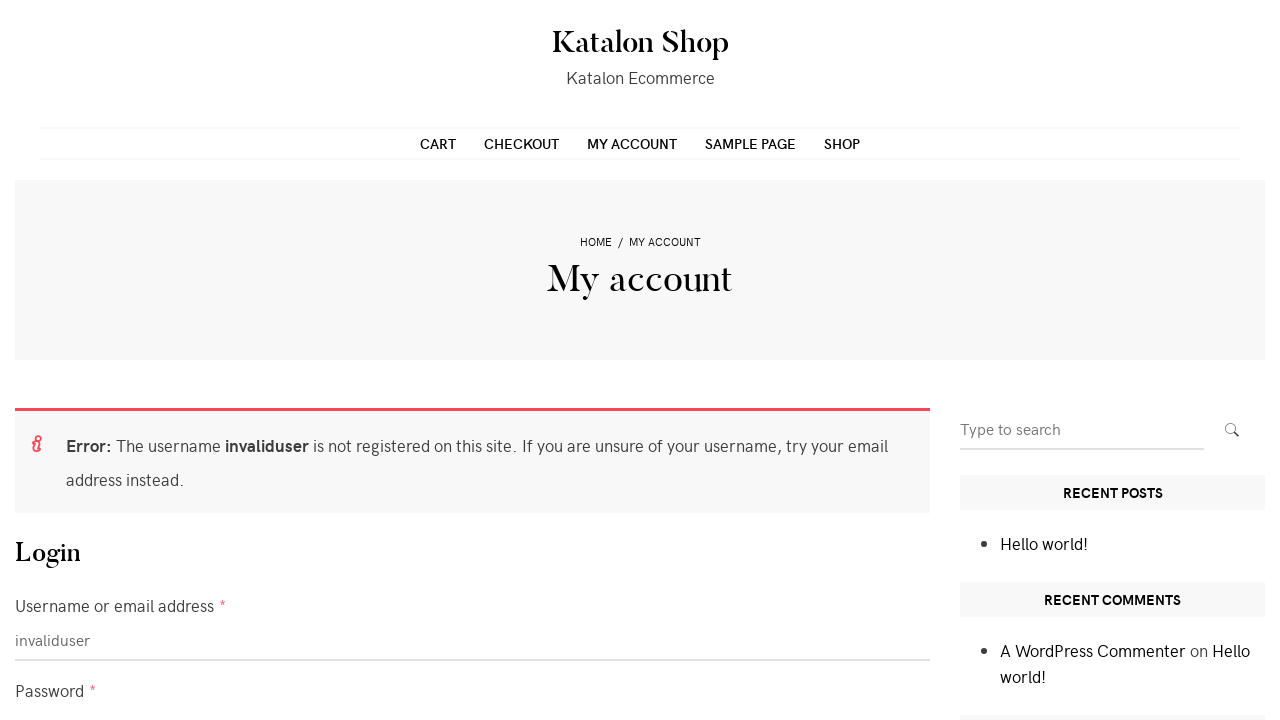

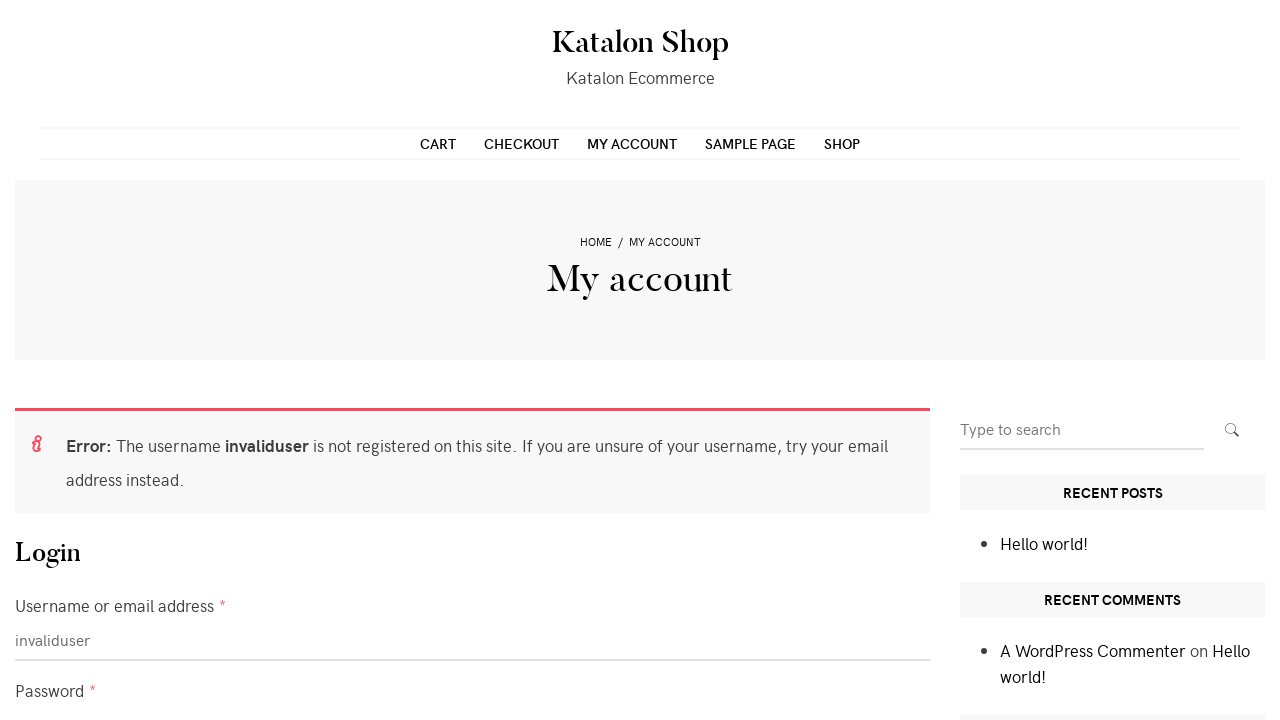